Searches the Colombian Business Registry (RUES) by entering a search term, dismissing a popup dialog, and scrolling to view results.

Starting URL: https://www.rues.org.co

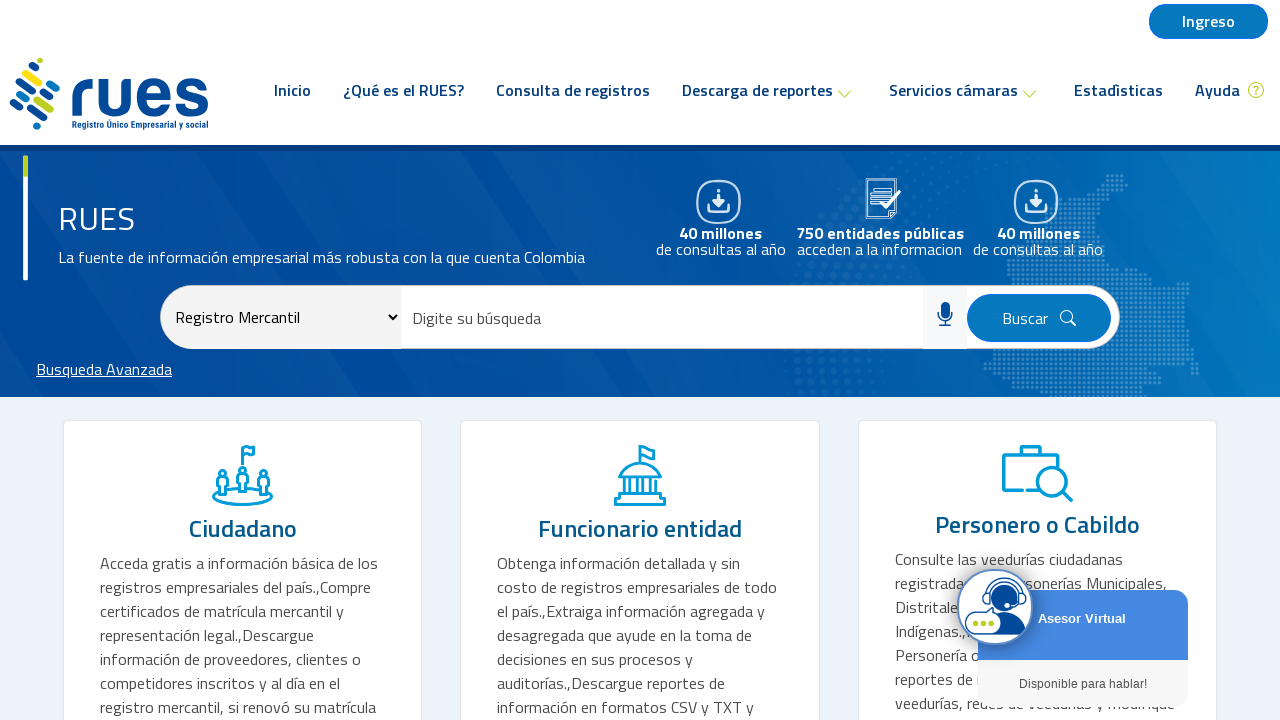

Search input field loaded
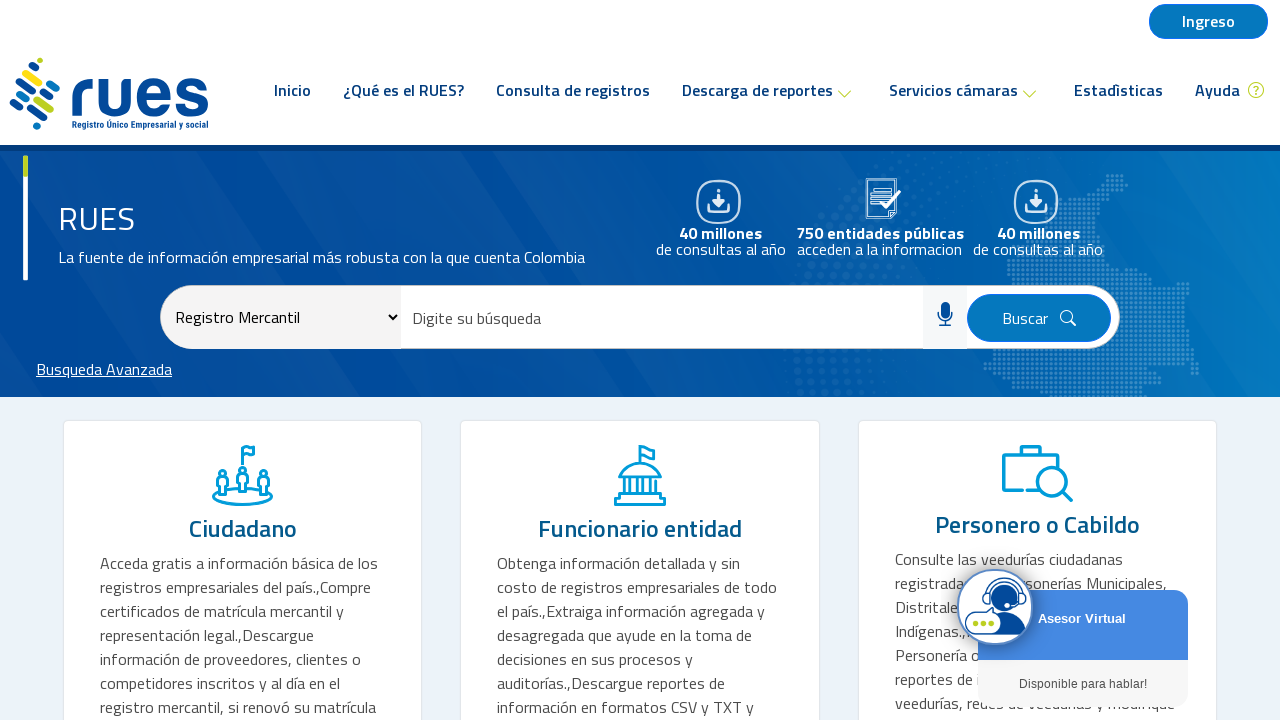

Entered 'Avianca' in search field on #search
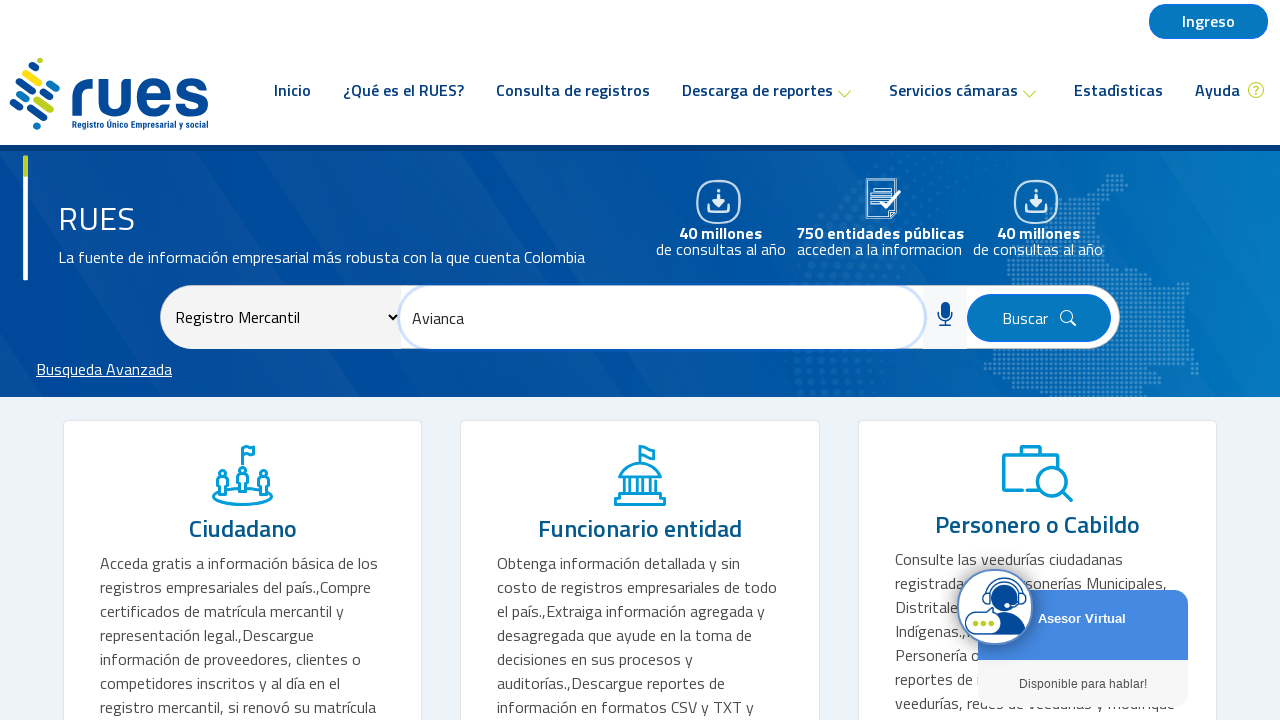

Pressed Enter to initiate search on #search
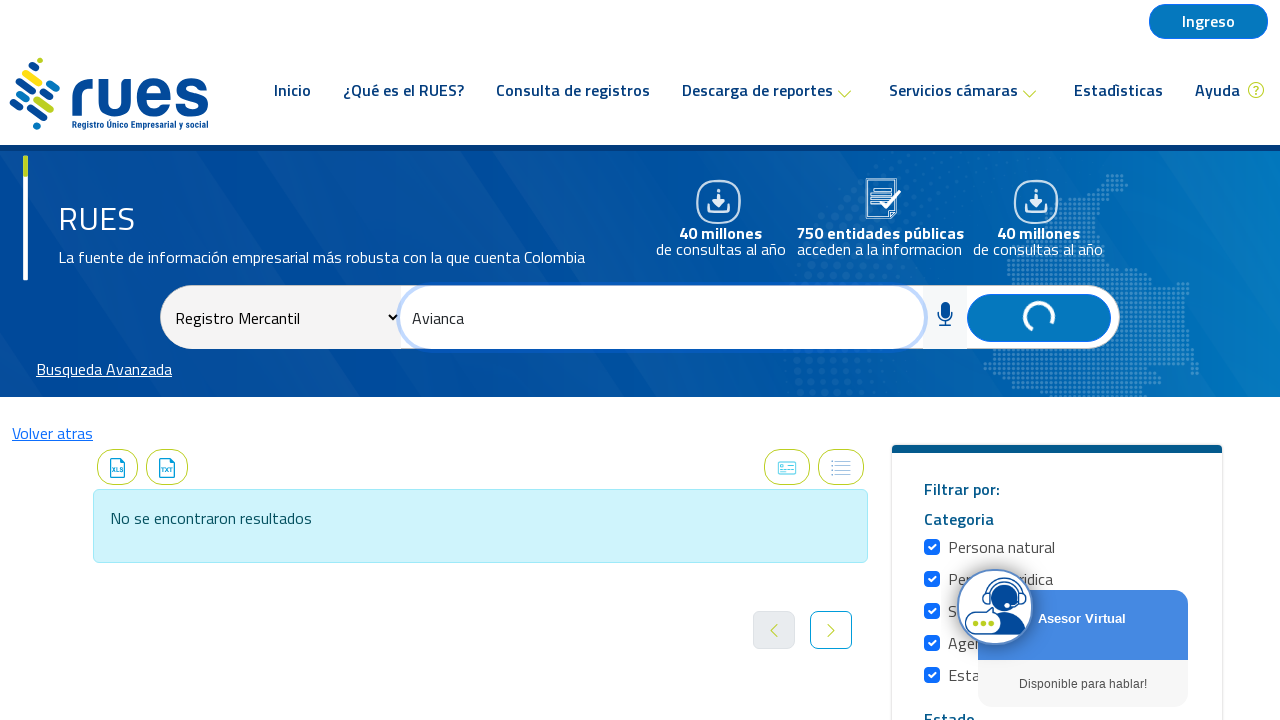

Waited for results to load
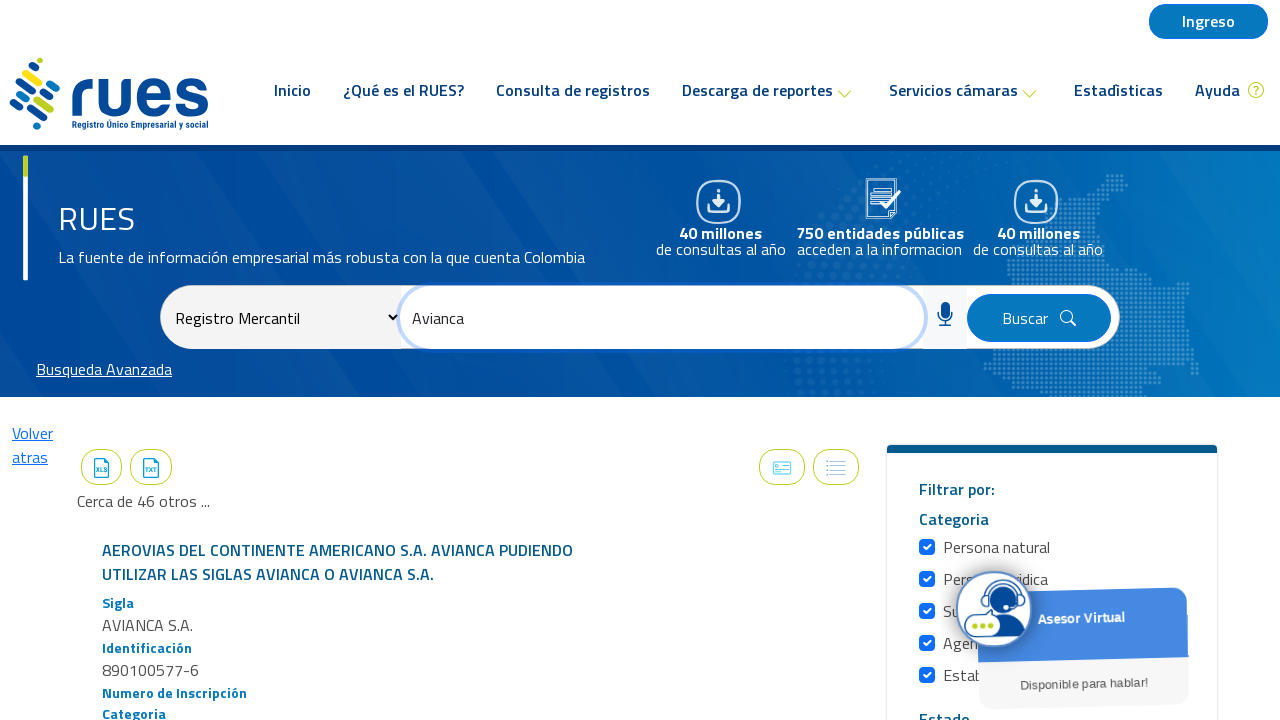

Scrolled down to view search results
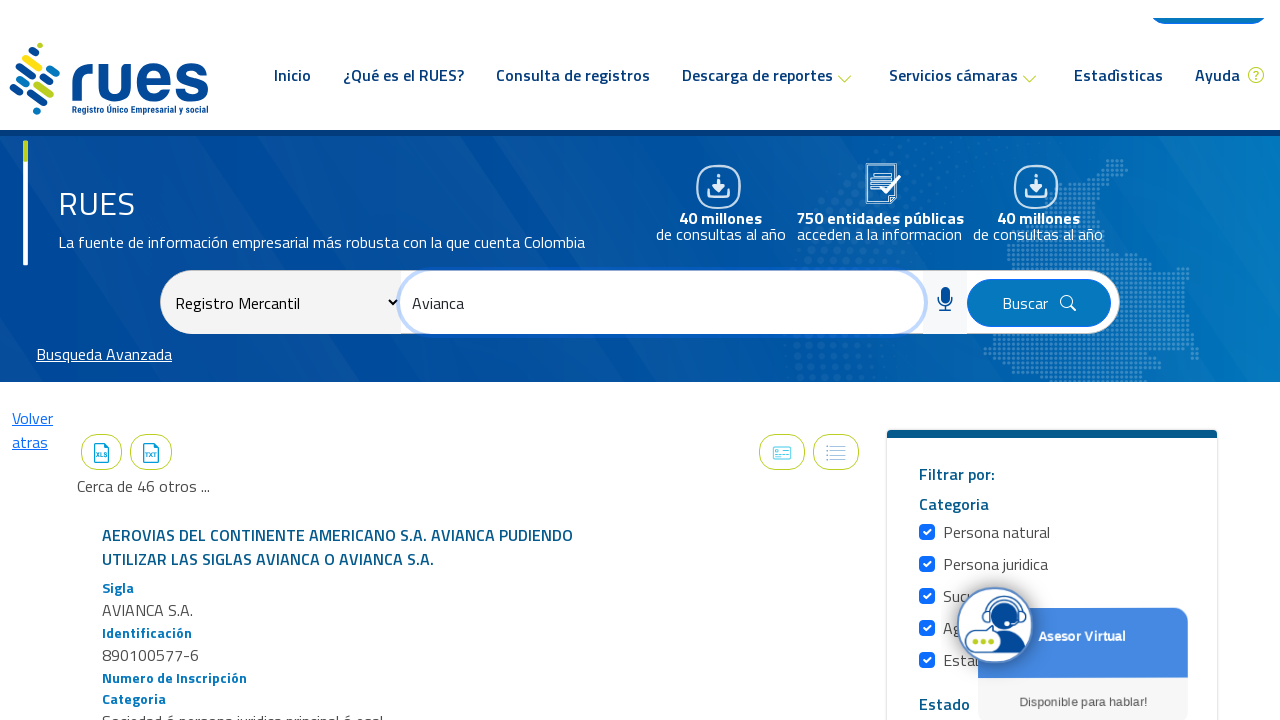

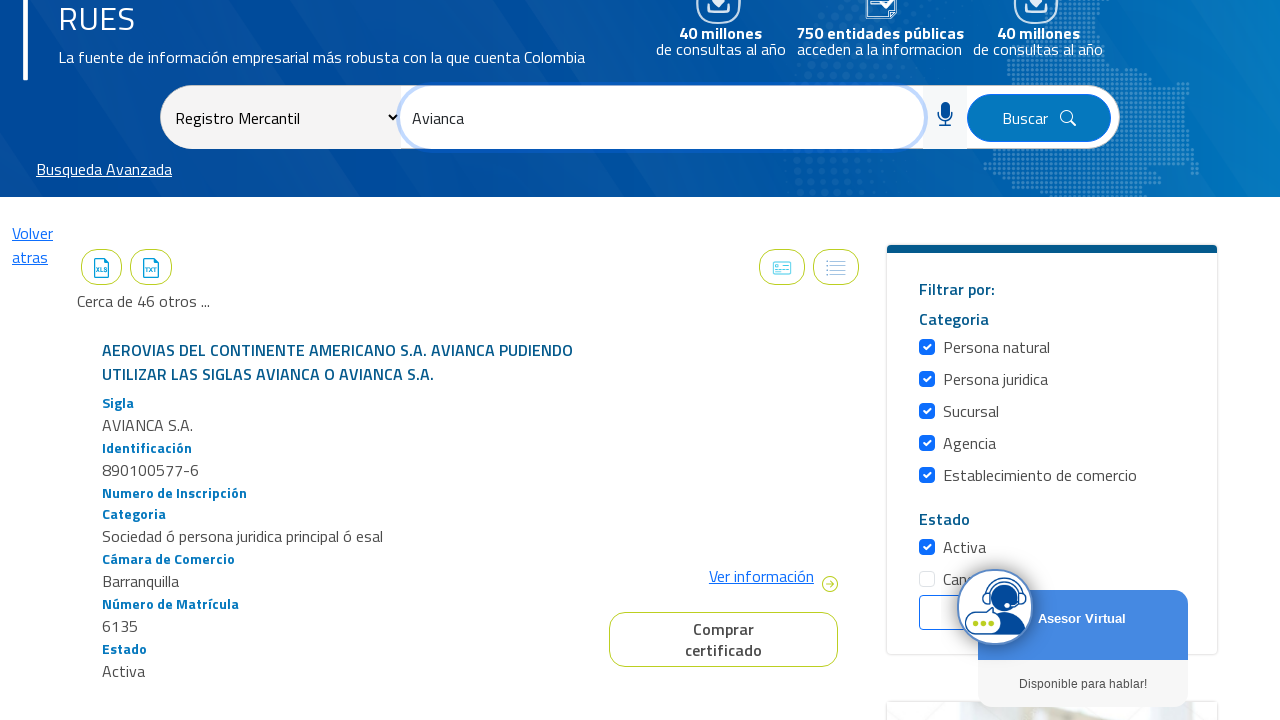